Tests dismissing a JavaScript confirm dialog by clicking a button that triggers the confirm and canceling it

Starting URL: https://automationfc.github.io/basic-form/index.html

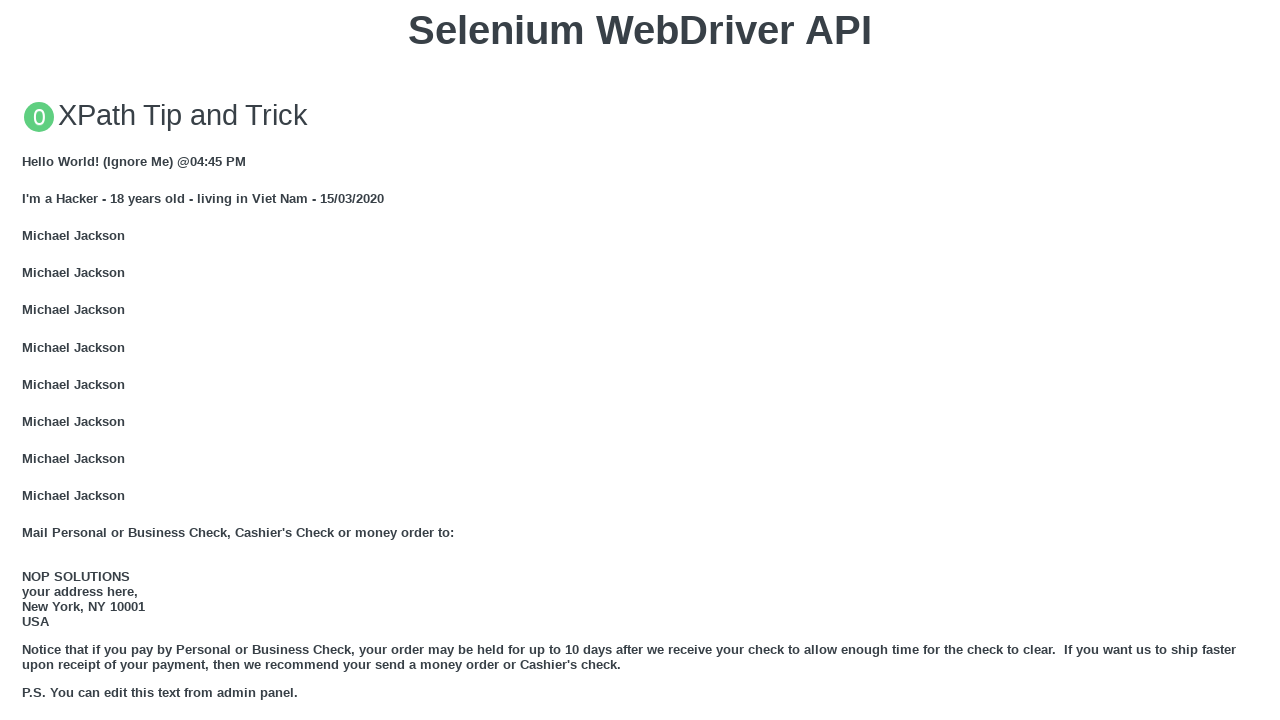

Set up dialog handler to dismiss confirm dialog
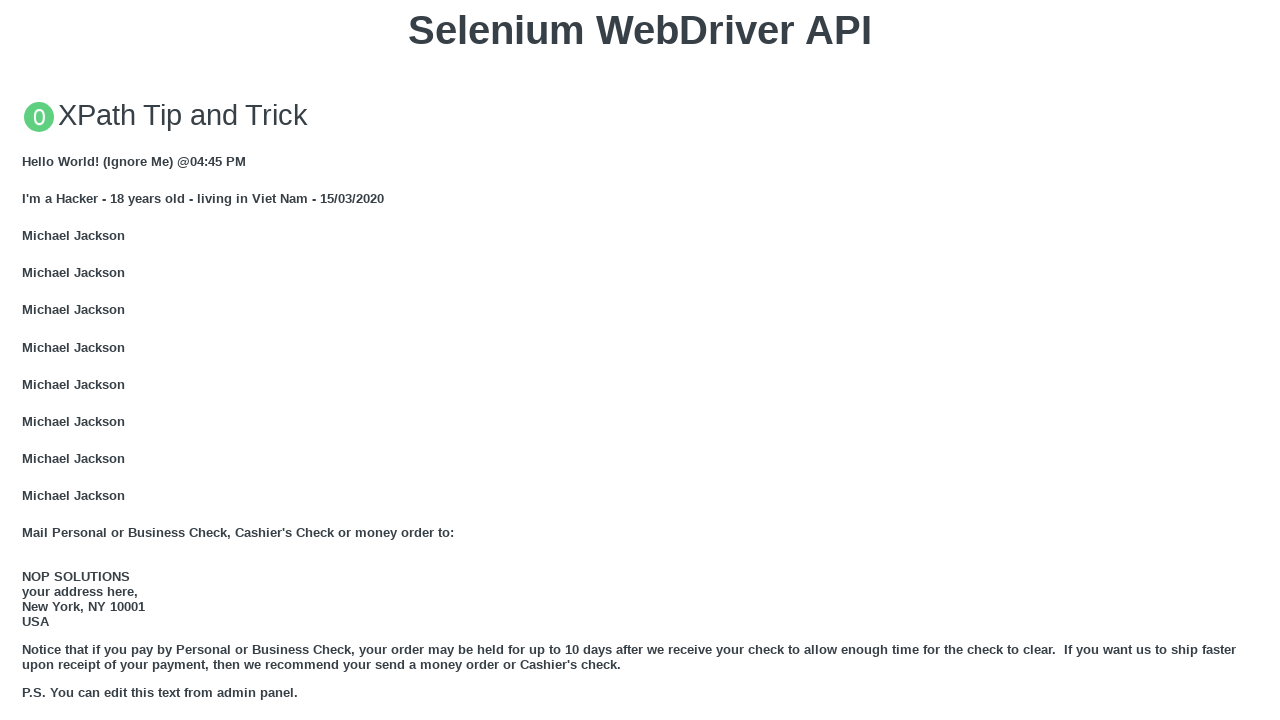

Clicked 'Click for JS Confirm' button to trigger JavaScript confirm dialog at (640, 360) on xpath=//button[text()='Click for JS Confirm']
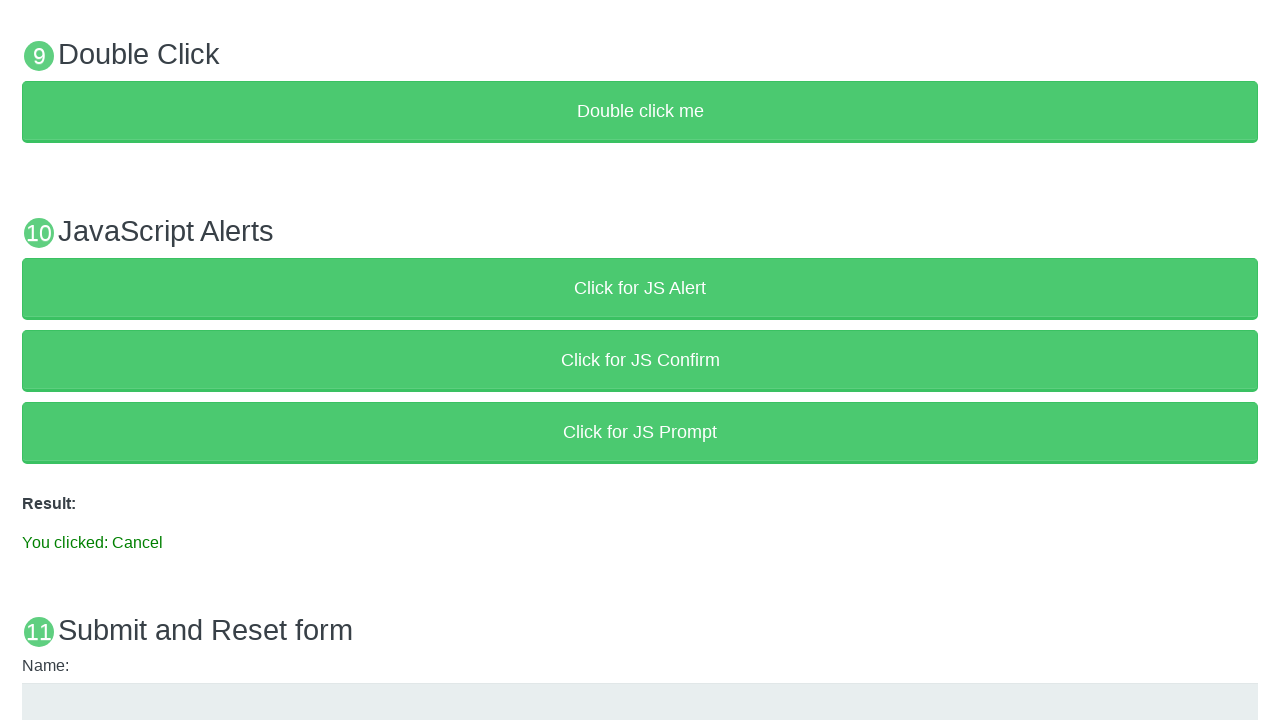

Verified result message displays 'You clicked: Cancel'
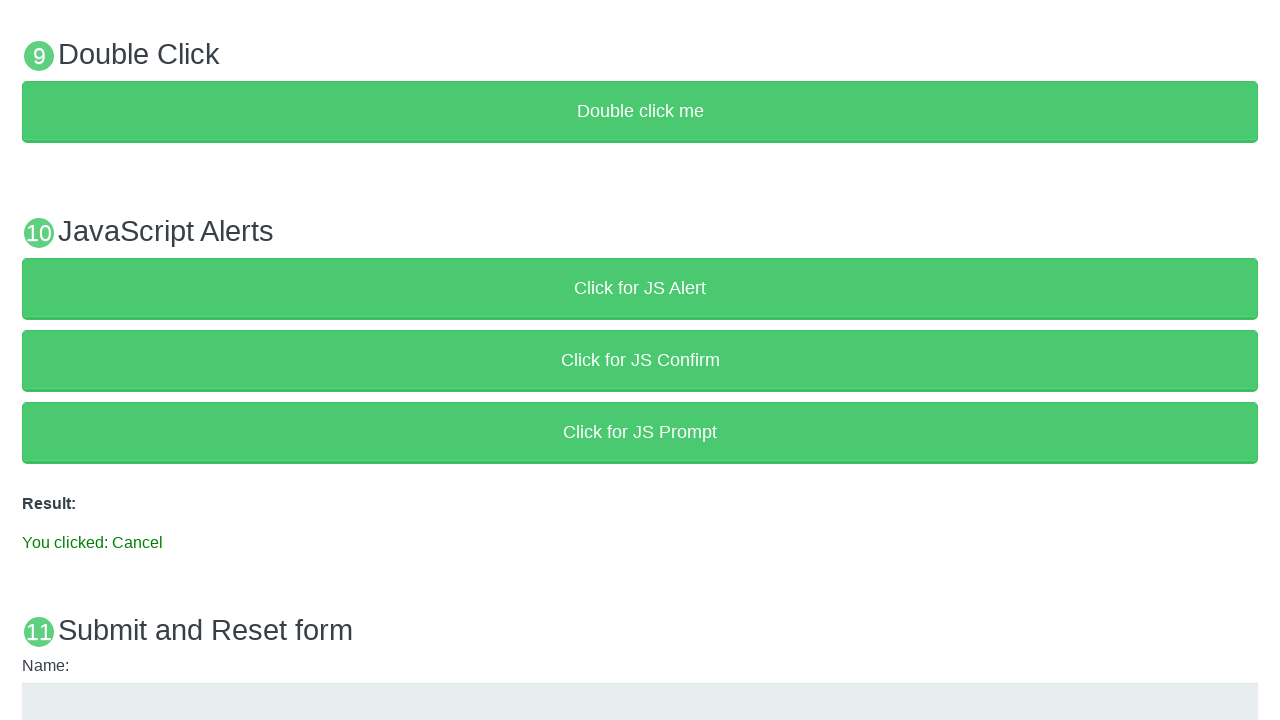

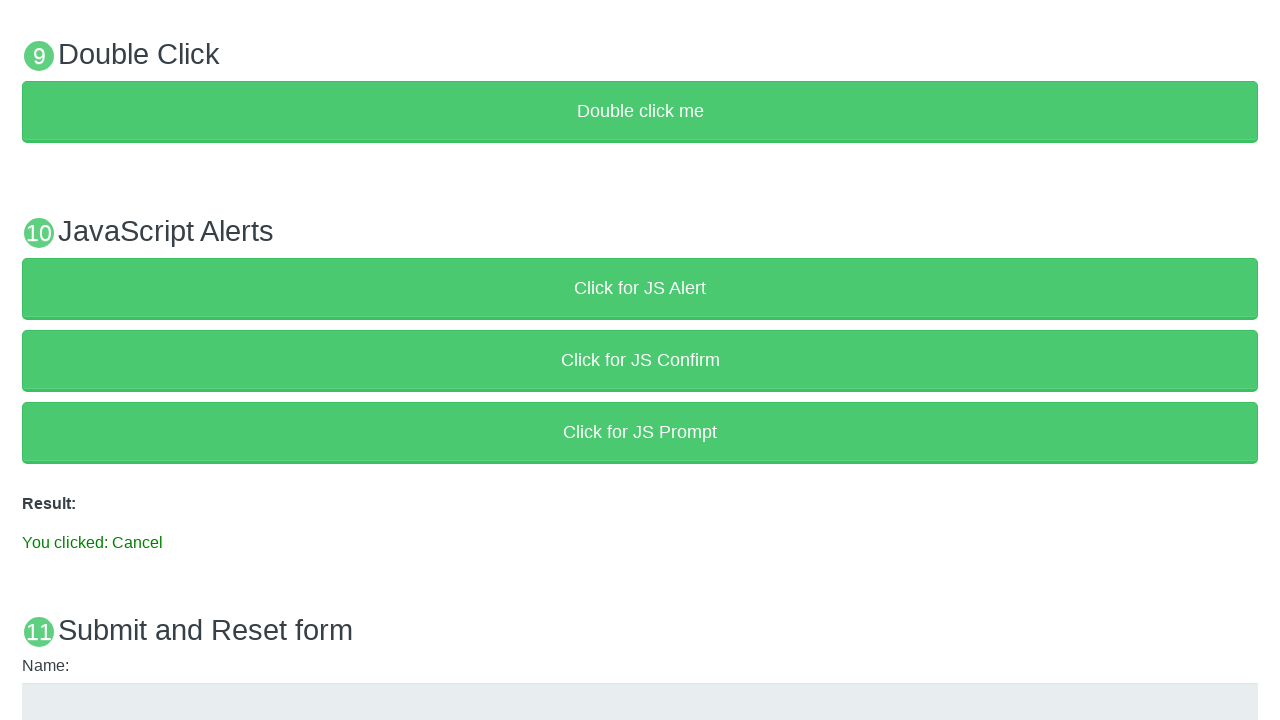